Tests the Drag & Drop Sliders by navigating to the slider demo and dragging a slider from its default value of 15 to 95.

Starting URL: https://www.lambdatest.com/selenium-playground

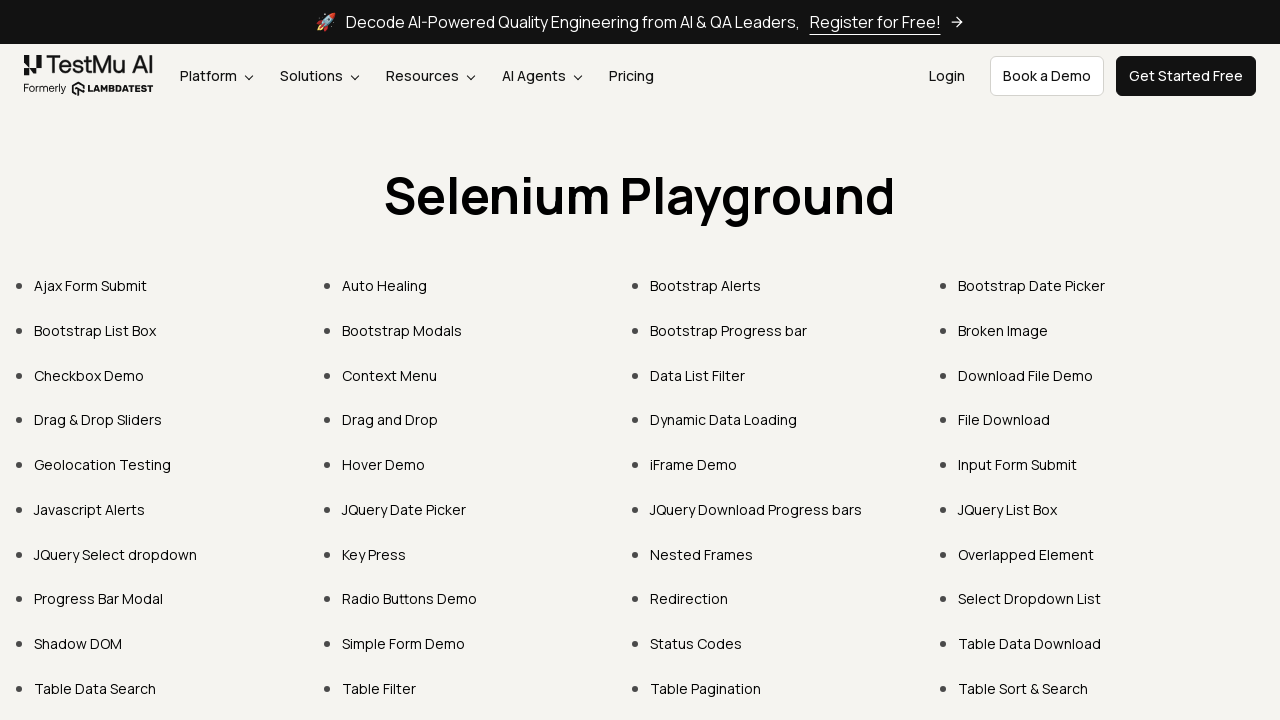

Clicked 'Drag & Drop Sliders' link at (98, 420) on a:text('Drag & Drop Sliders')
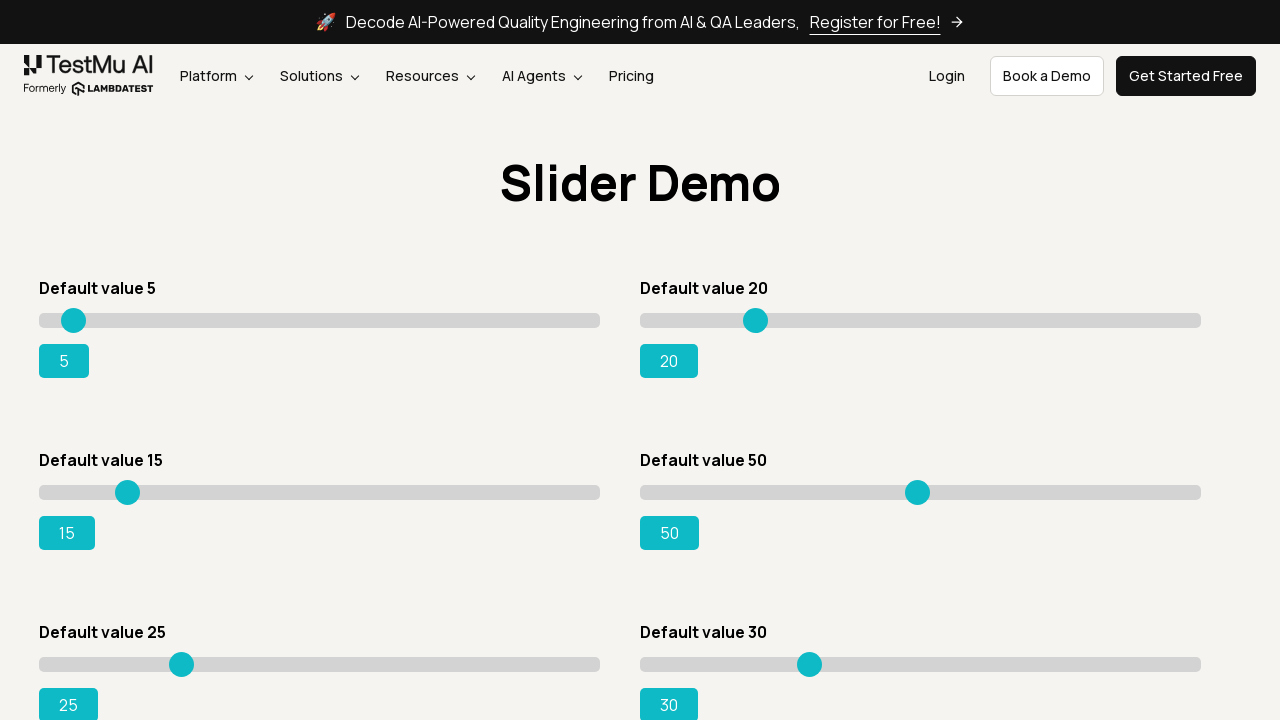

Located slider with default value 15
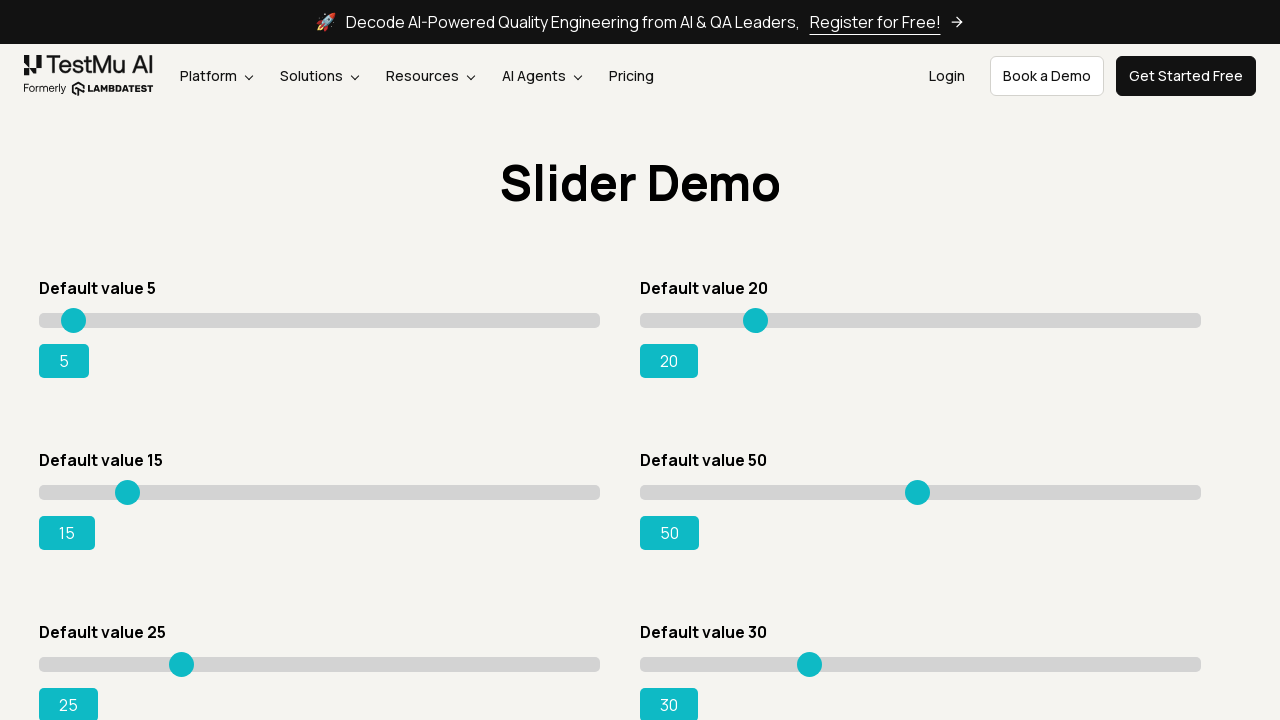

Retrieved bounding box of slider element
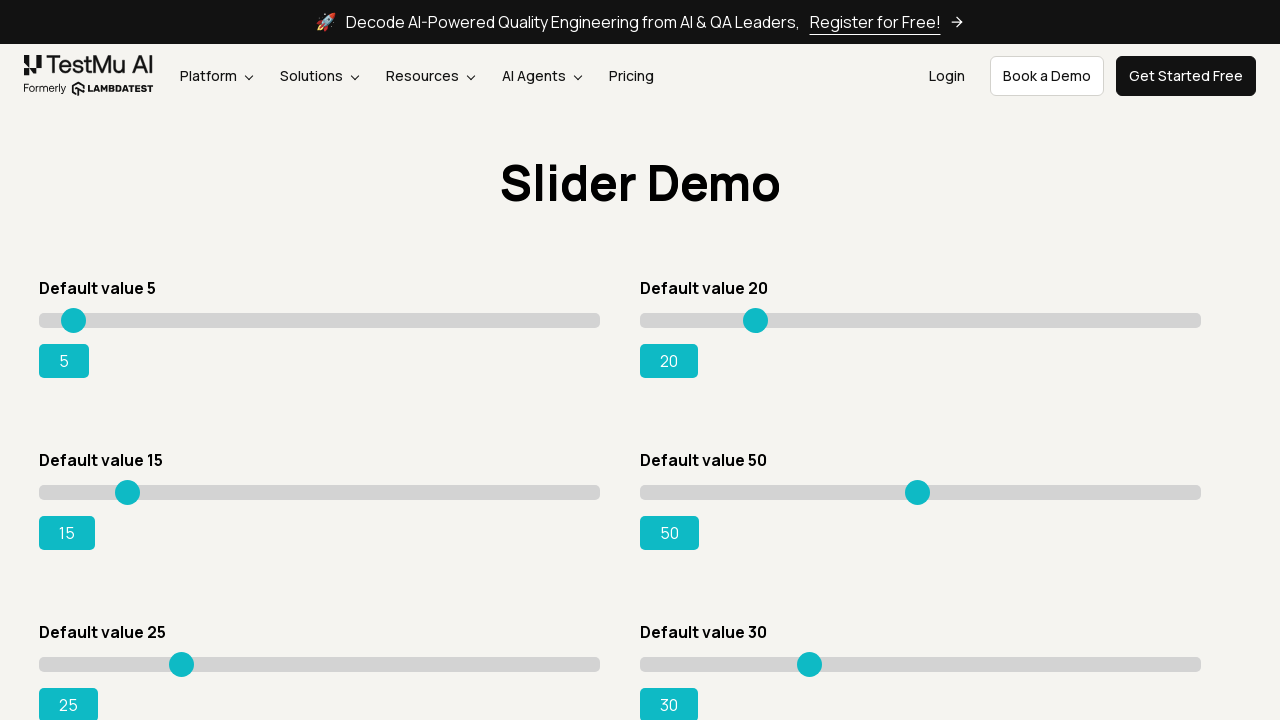

Moved mouse to slider center position at (320, 492)
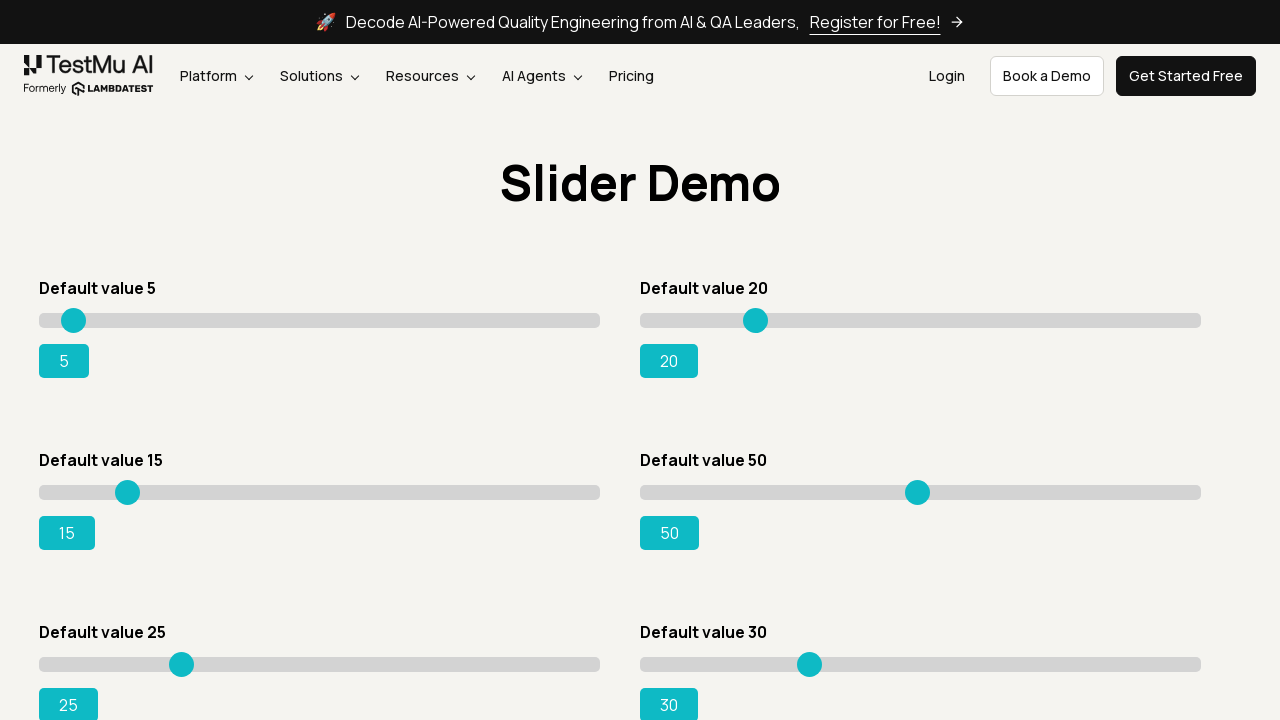

Pressed down mouse button on slider at (320, 492)
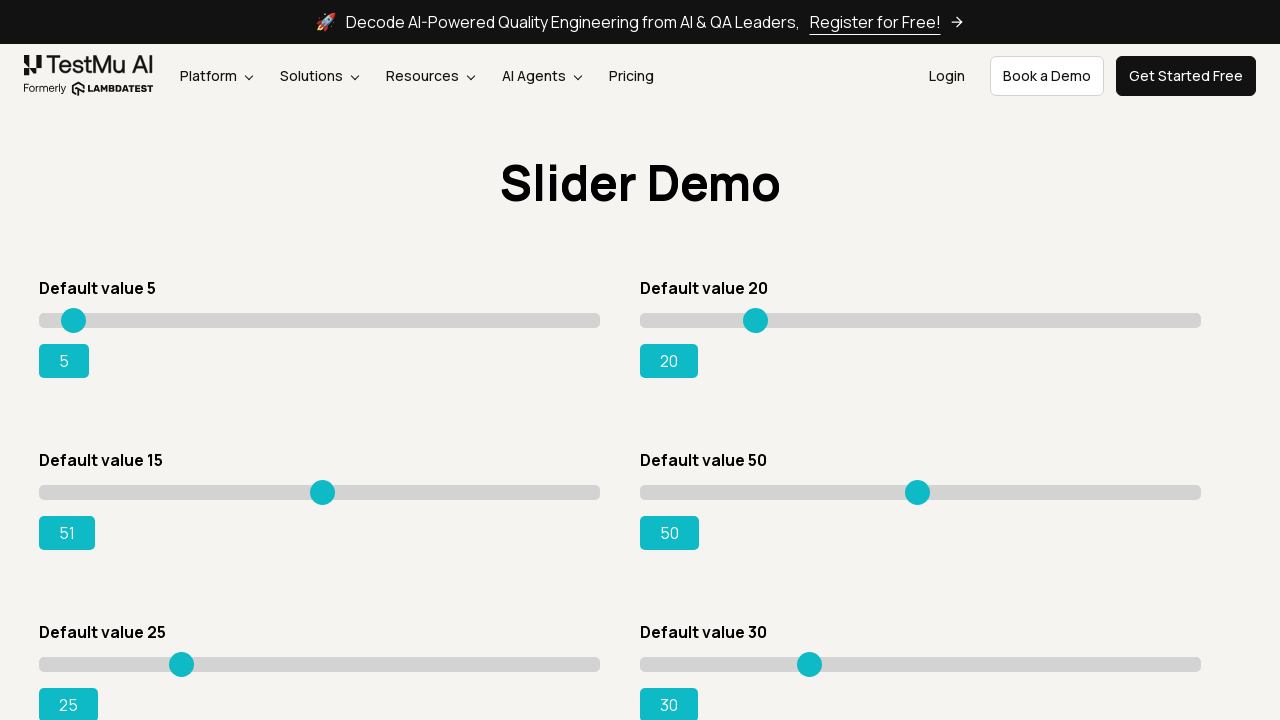

Dragged slider to the right by 215 pixels to set value to 95 at (534, 492)
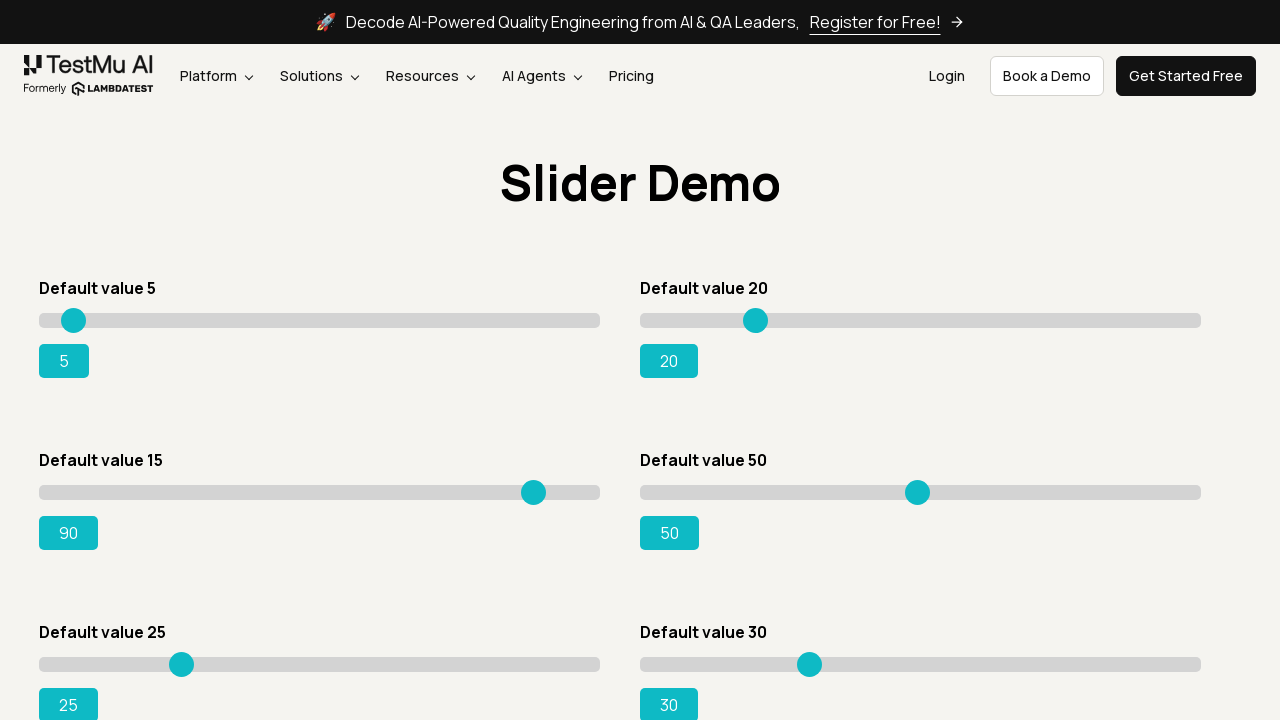

Released mouse button, completing slider drag action at (534, 492)
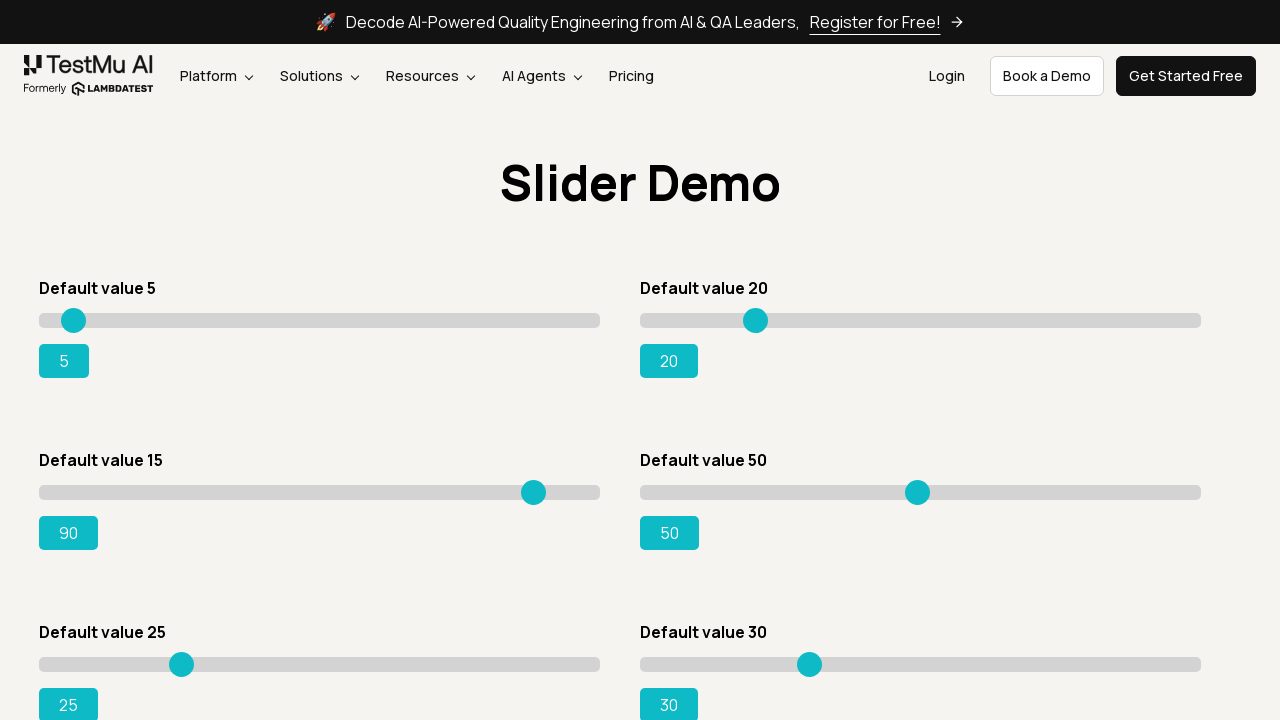

Waited for range success output element to become visible
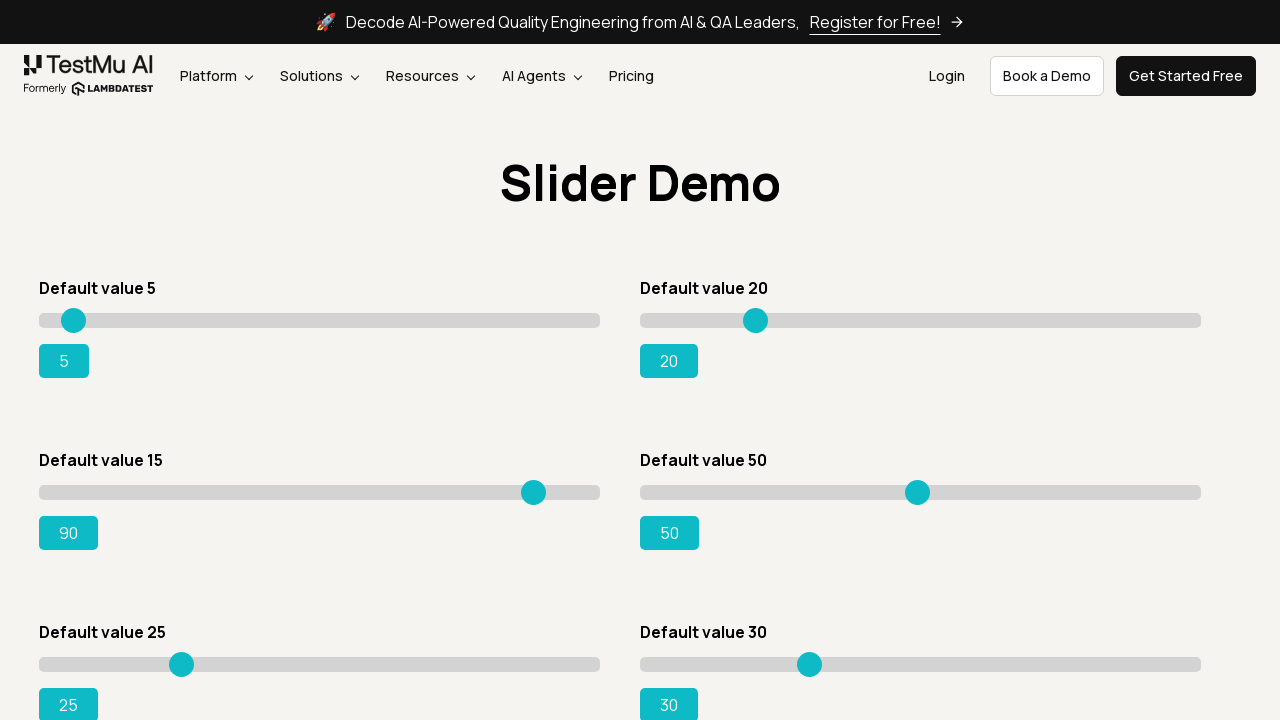

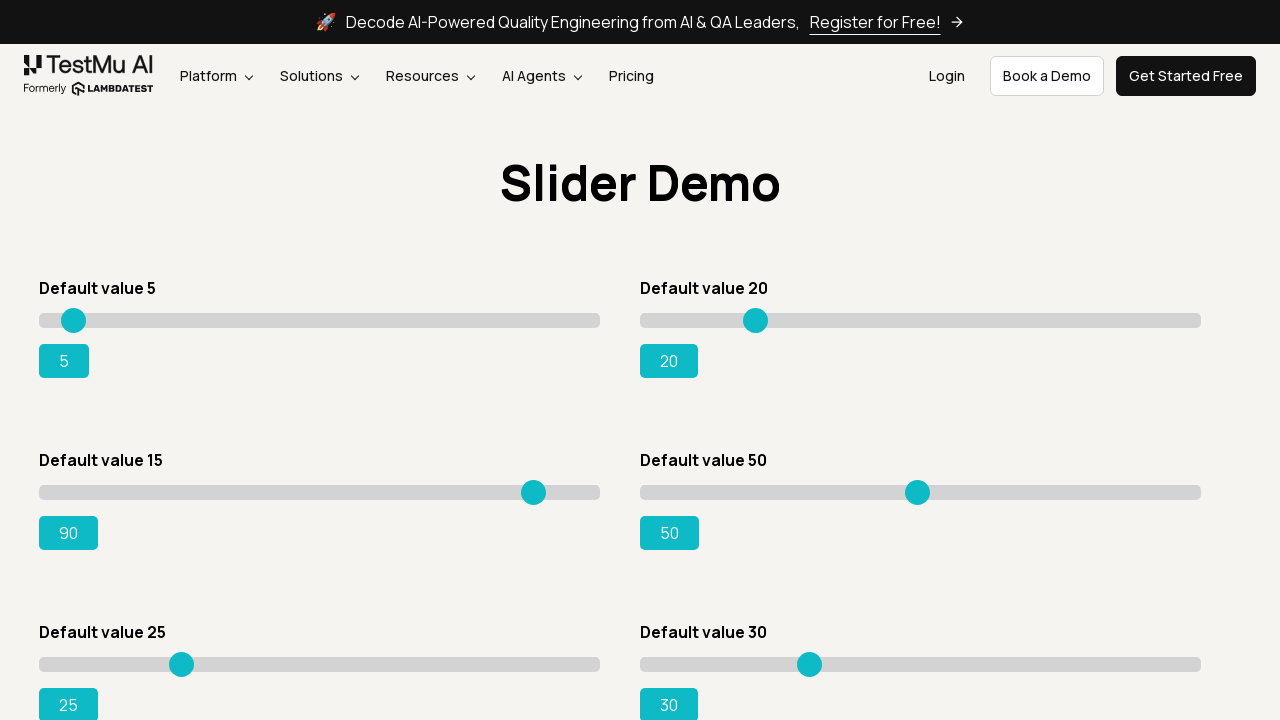